Accesses a property tax form, fills in CPF and birth date fields, and submits the form to retrieve property information

Starting URL: https://grpfordam.sefin.fortaleza.ce.gov.br/grpfor/pagesPublic/iptu/damIptu/imprimirDamIptu.seam

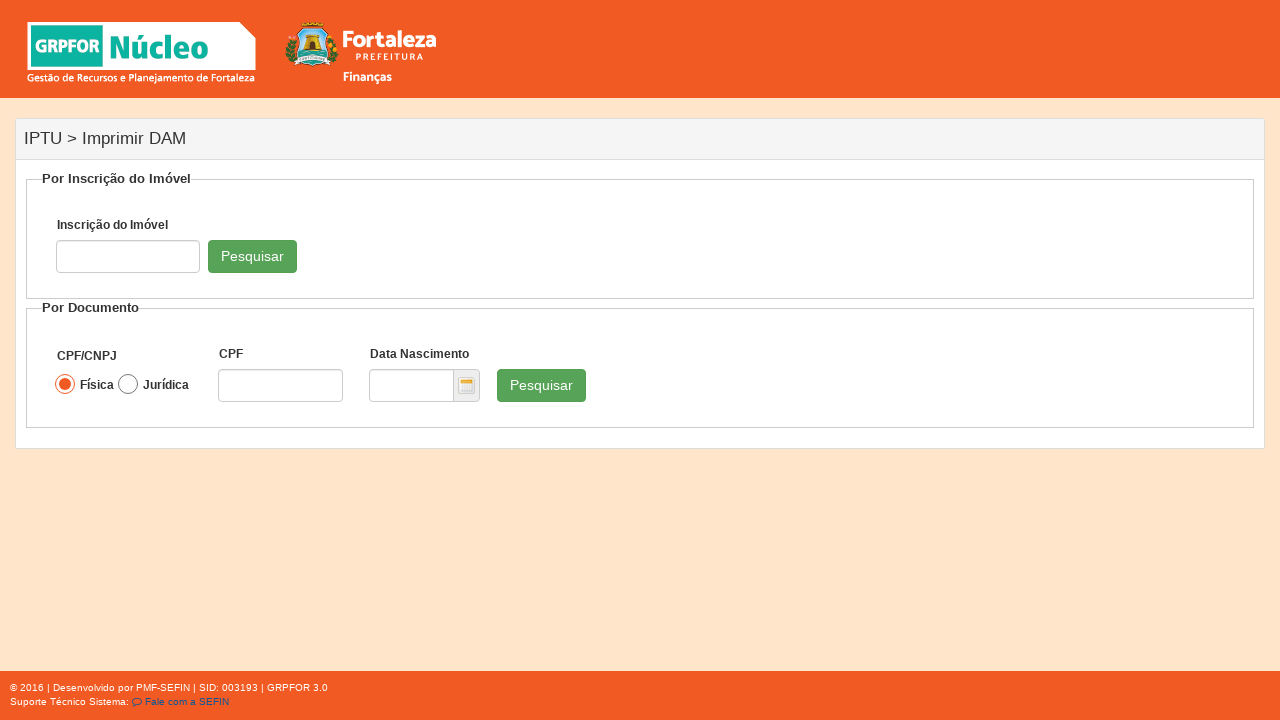

Navigated to property tax form page
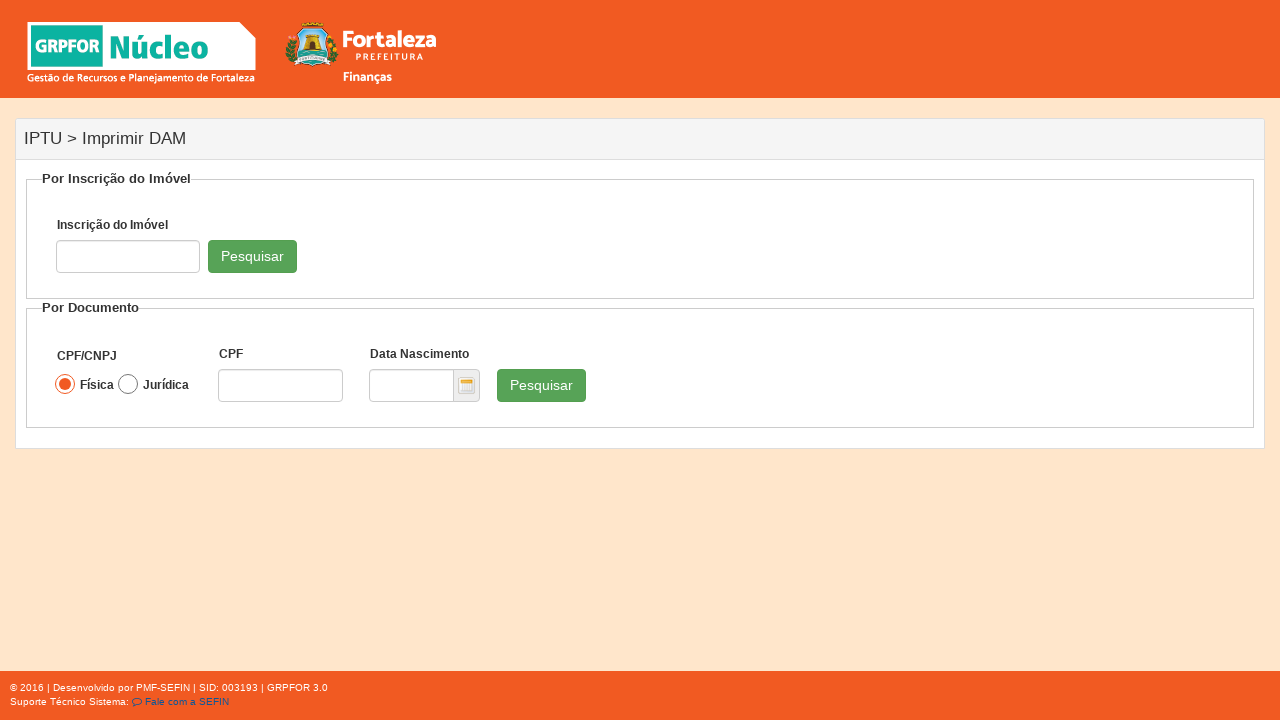

Filled CPF field with tax ID on #pmfInclude\:cadastroForm\:cpfDec\:cpf
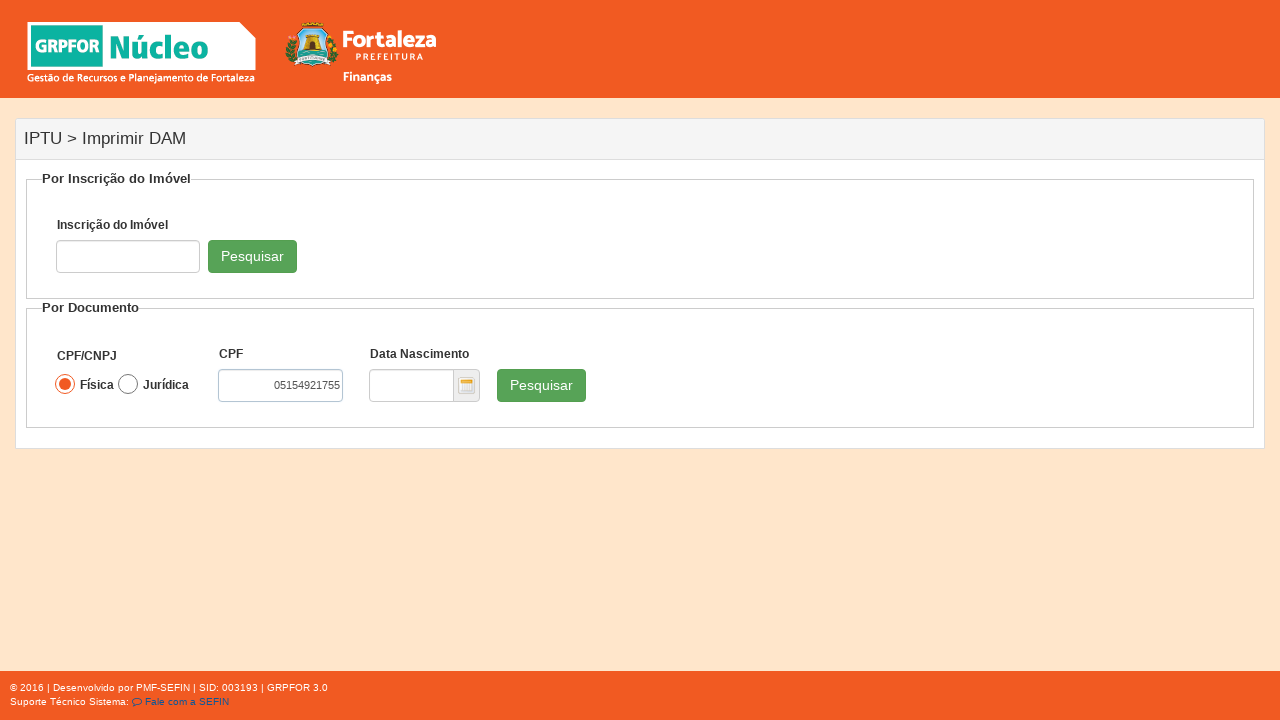

Filled birth date field with date (first fill) on #pmfInclude\:cadastroForm\:dataNascimentolDec\:dataNascimentoInputDate
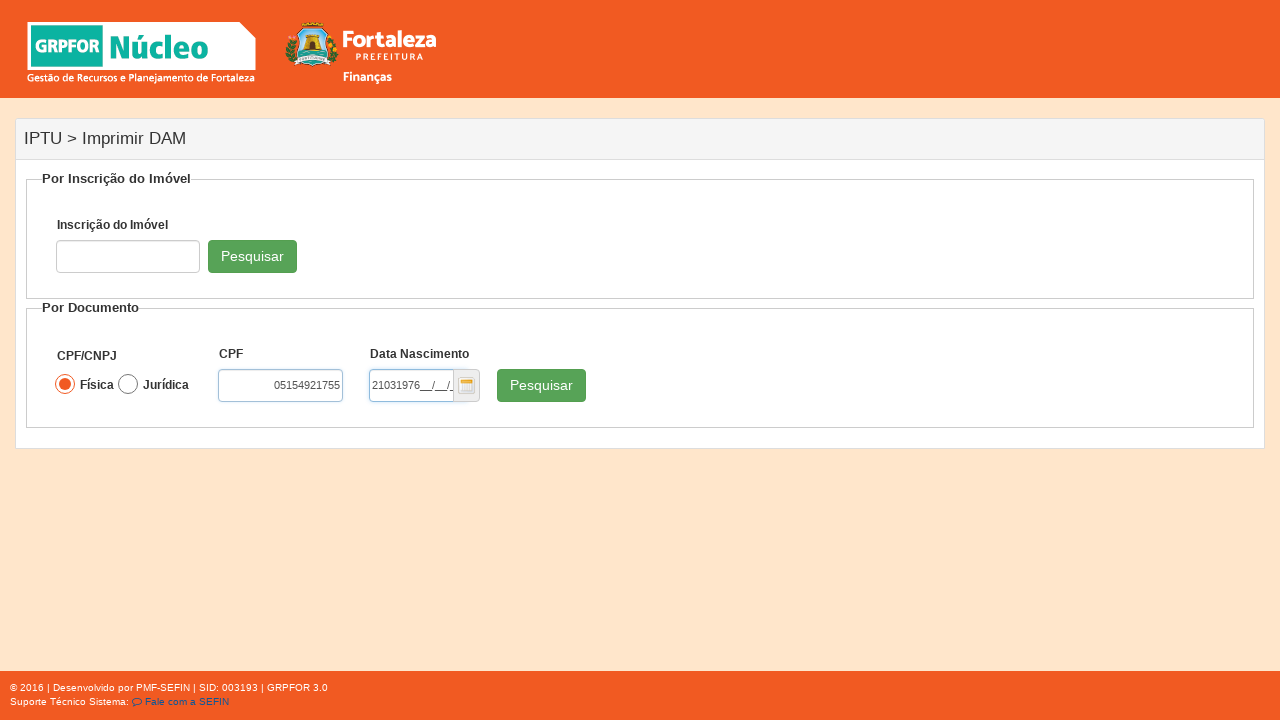

Filled birth date field with date (second fill) on #pmfInclude\:cadastroForm\:dataNascimentolDec\:dataNascimentoInputDate
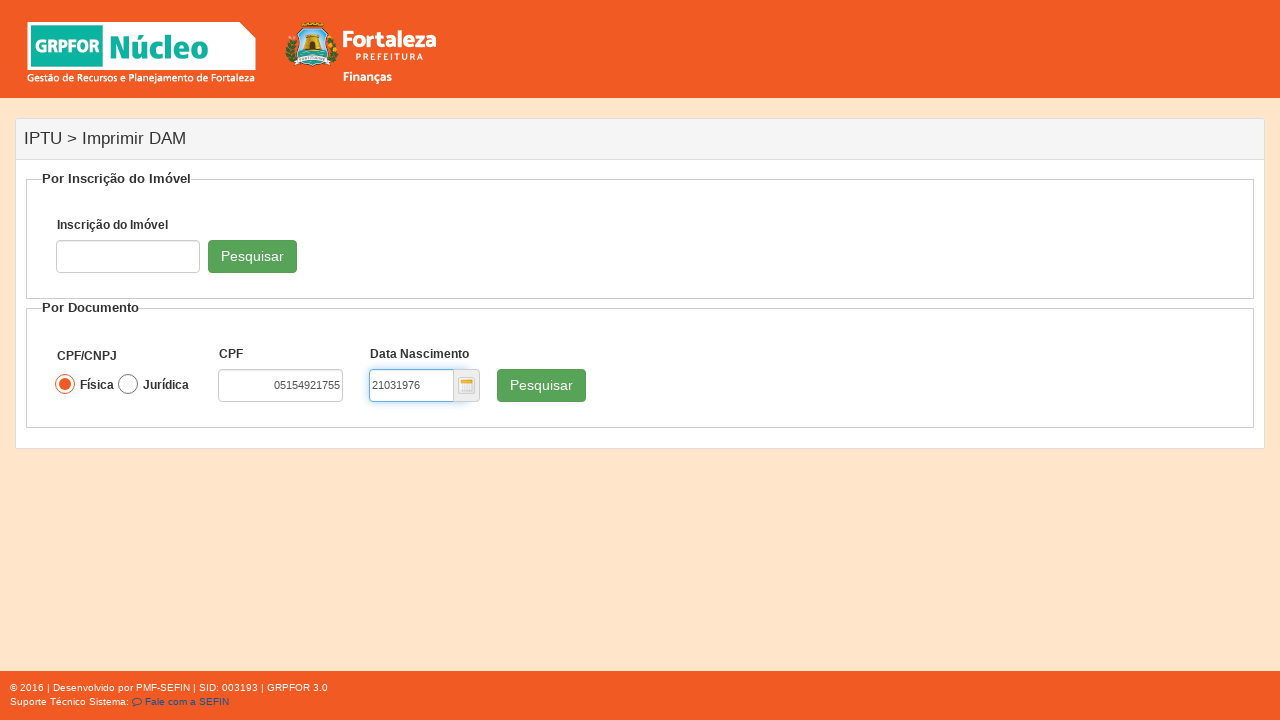

Clicked button to retrieve property information at (542, 385) on #pmfInclude\:cadastroForm\:dataNascimentolDec\:botaoRecuperarImovelNaoLogado
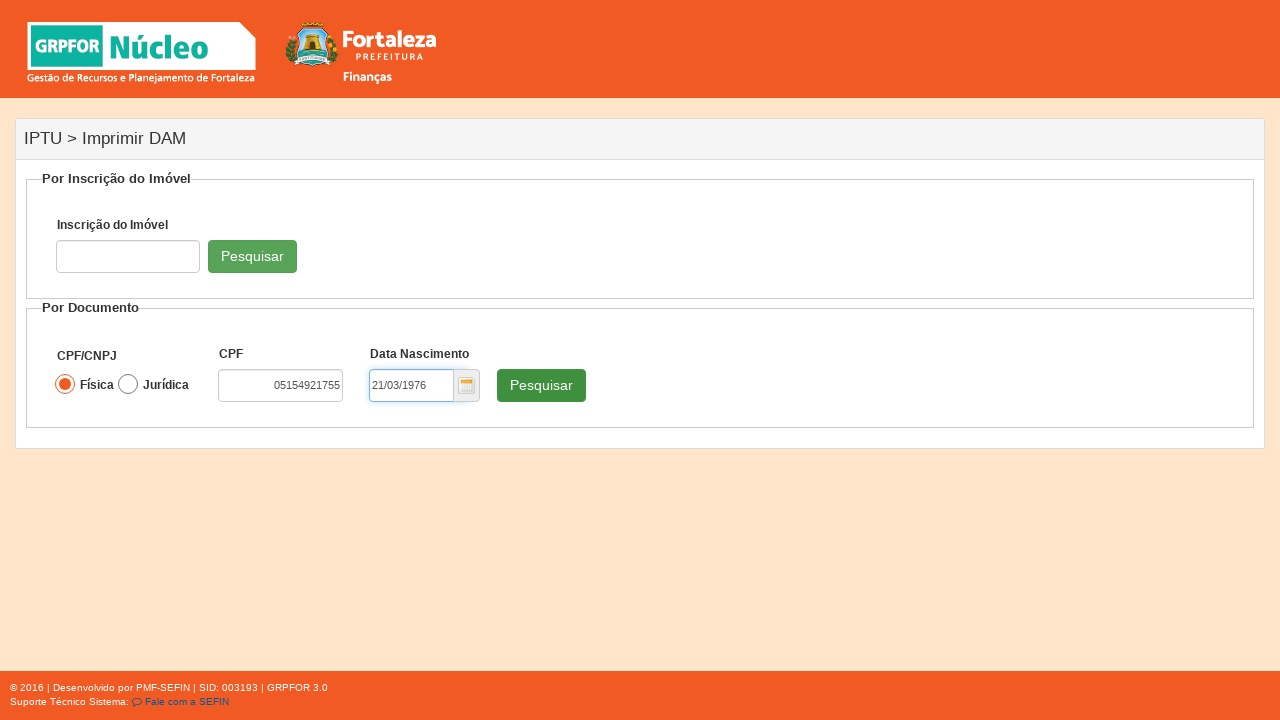

Property information results loaded successfully
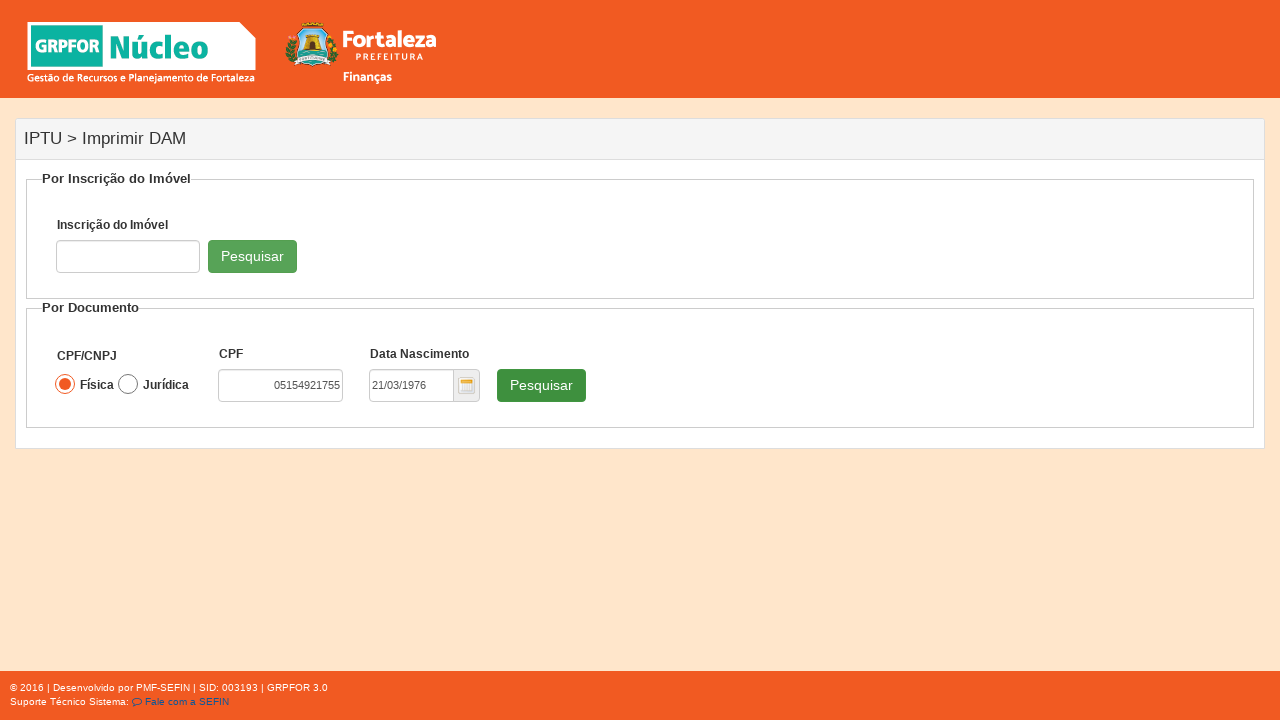

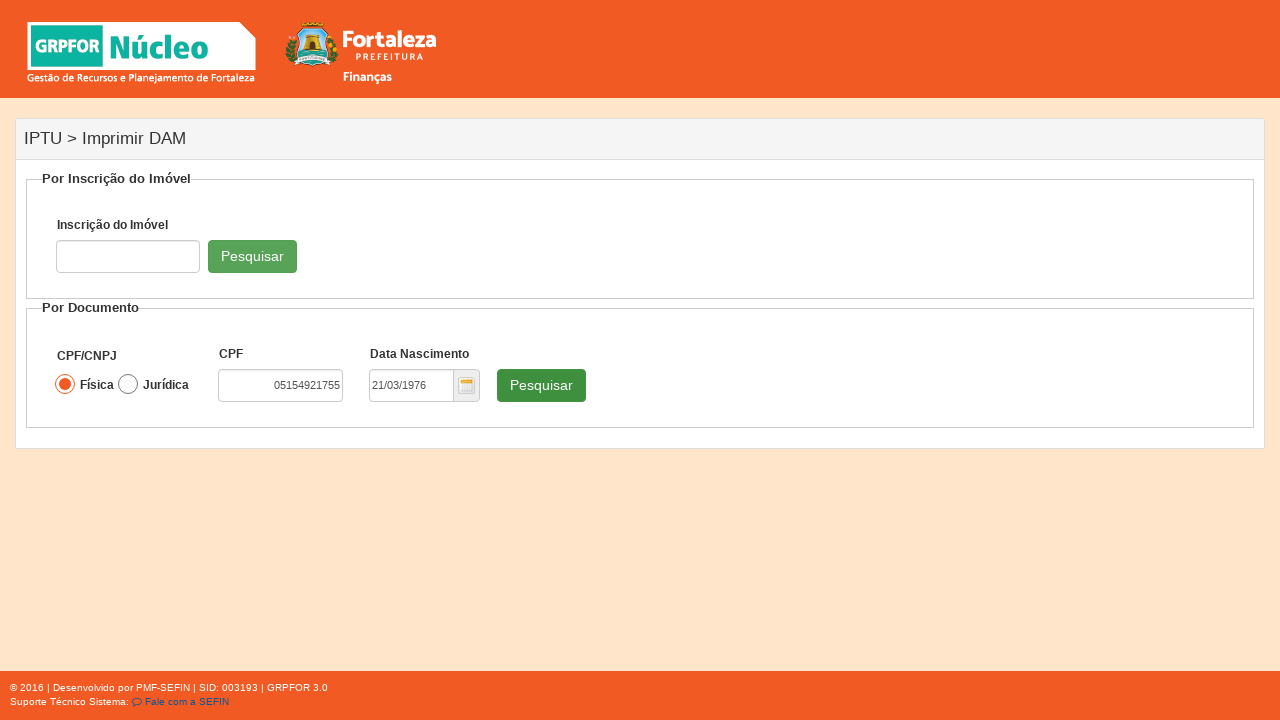